Tests that main and footer sections become visible when items are added

Starting URL: https://demo.playwright.dev/todomvc

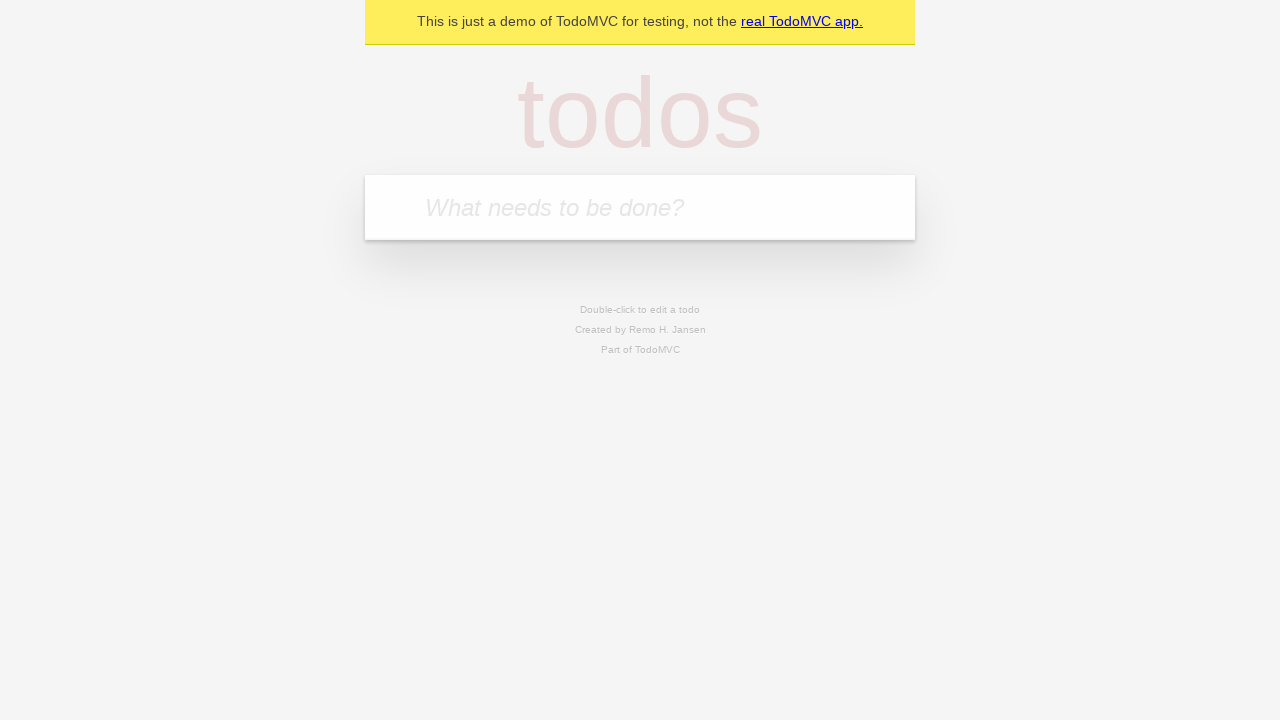

Filled new todo input field with 'buy some cheese' on .new-todo
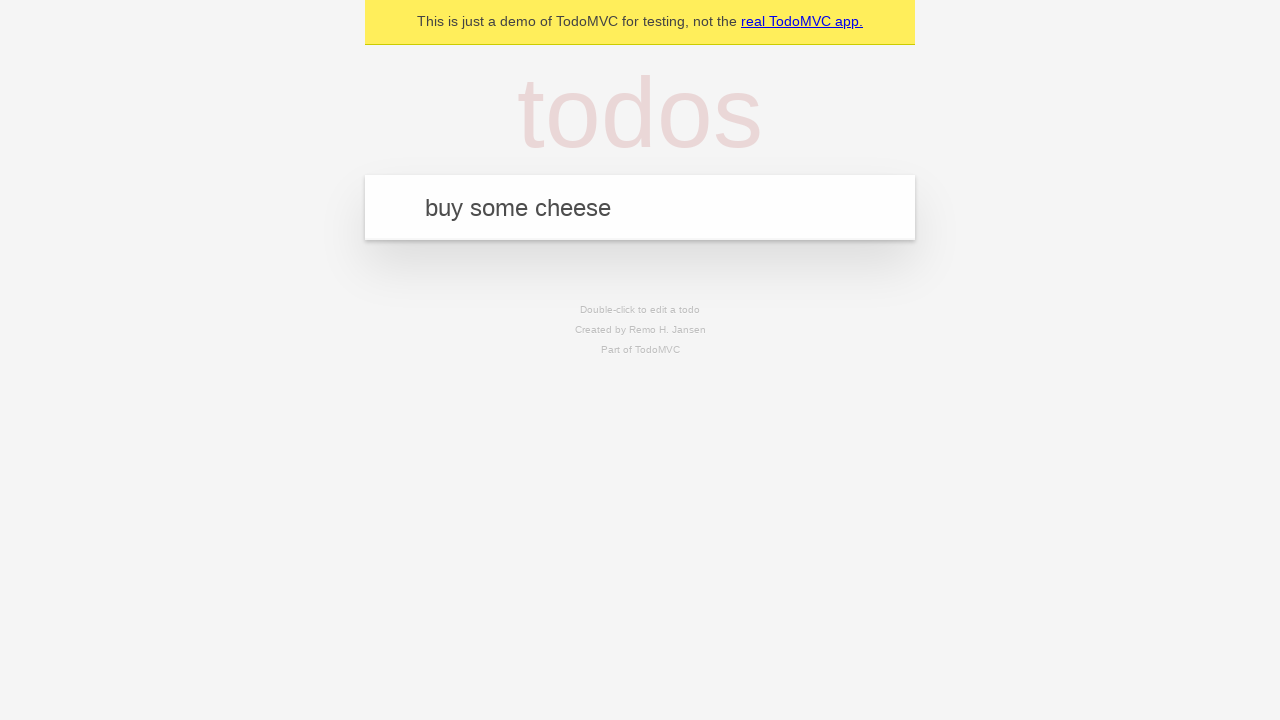

Pressed Enter to add todo item on .new-todo
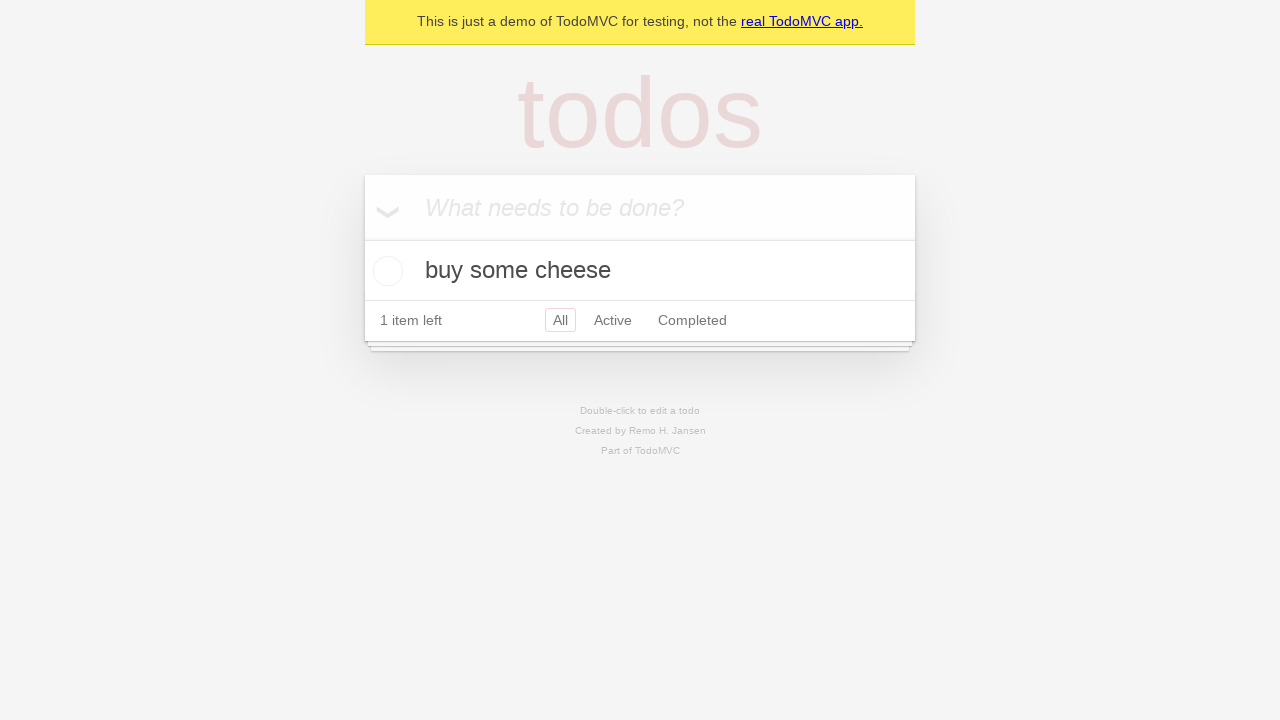

Main section became visible after adding item
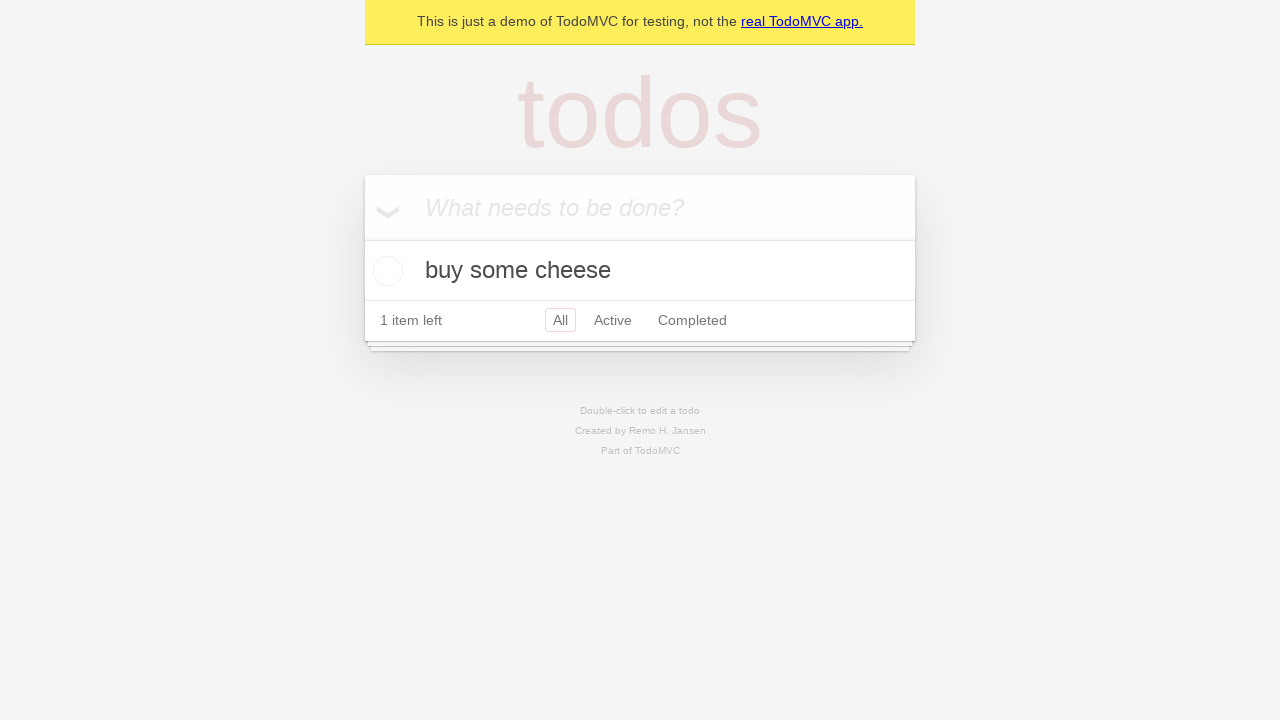

Footer section became visible after adding item
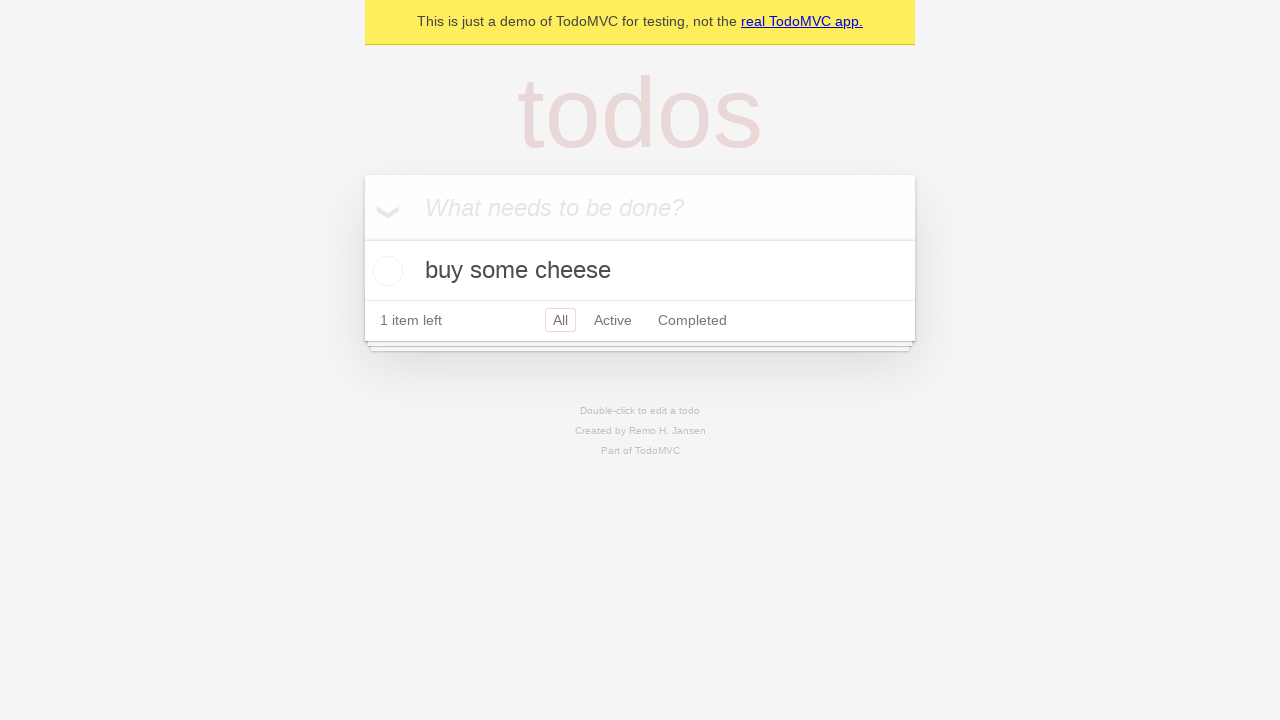

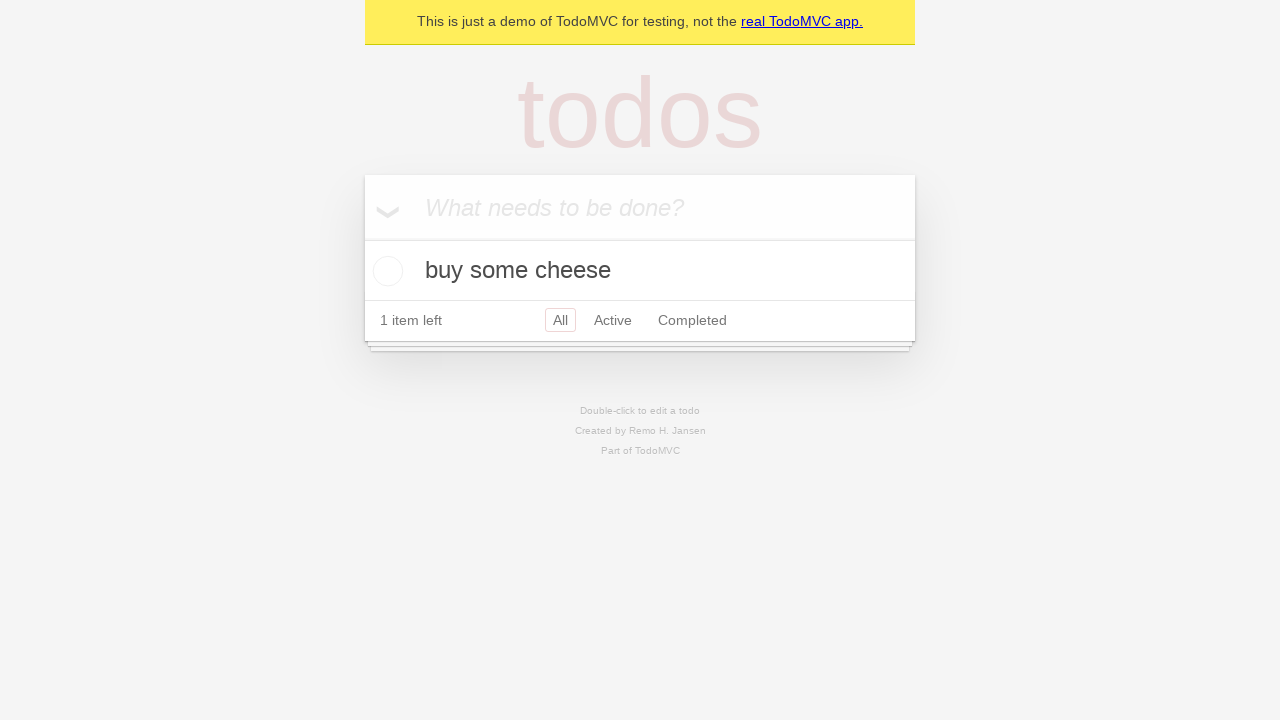